Tests that todo data persists after page reload by creating items, completing one, and reloading.

Starting URL: https://demo.playwright.dev/todomvc

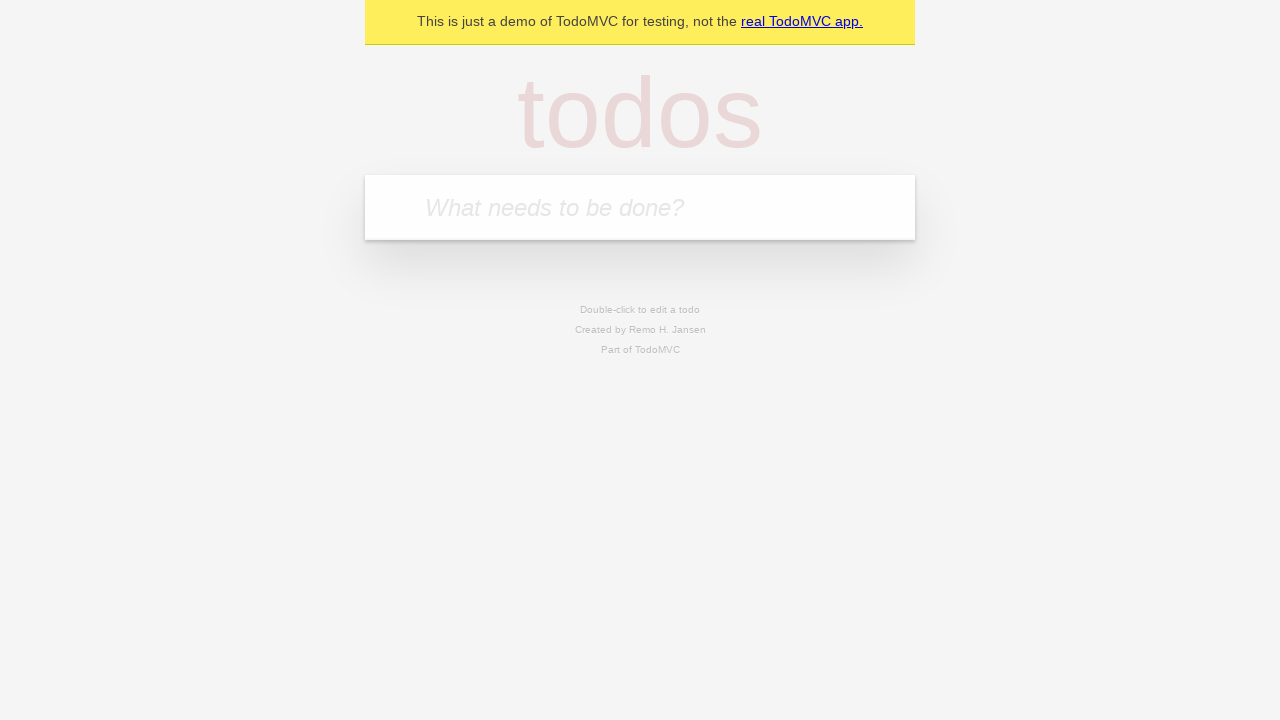

Filled todo input with 'buy some cheese' on internal:attr=[placeholder="What needs to be done?"i]
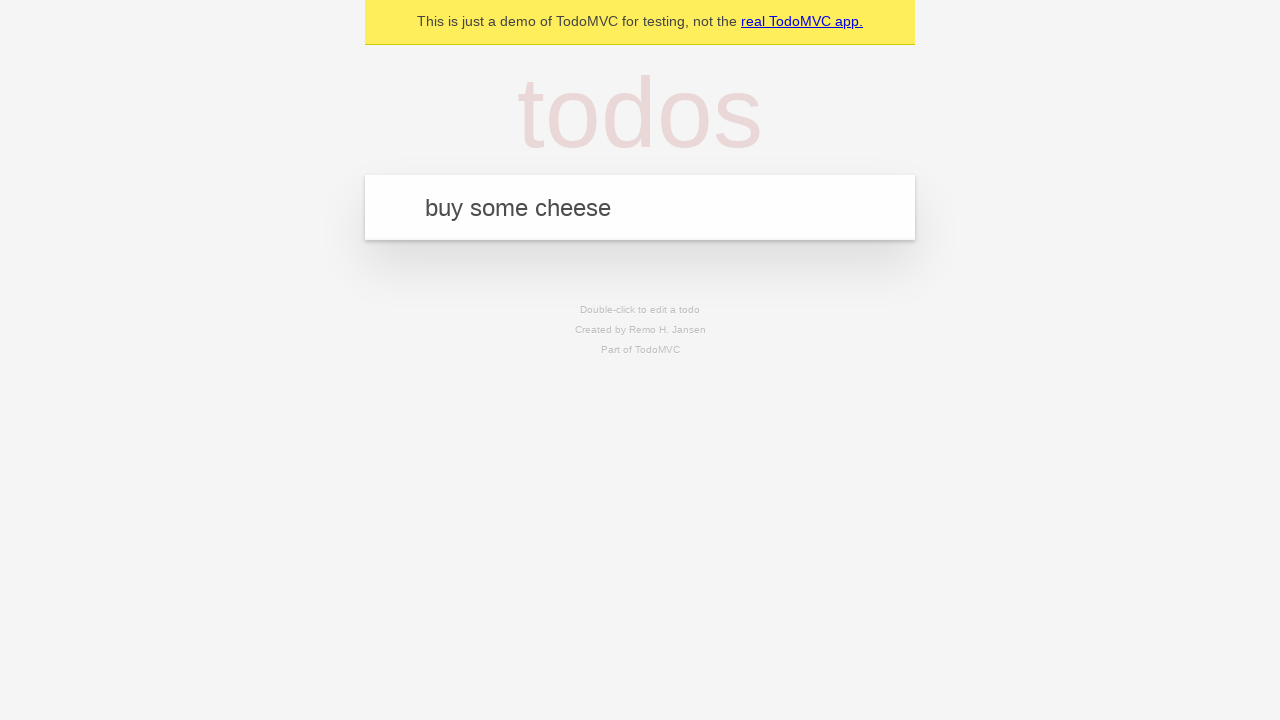

Pressed Enter to create first todo item on internal:attr=[placeholder="What needs to be done?"i]
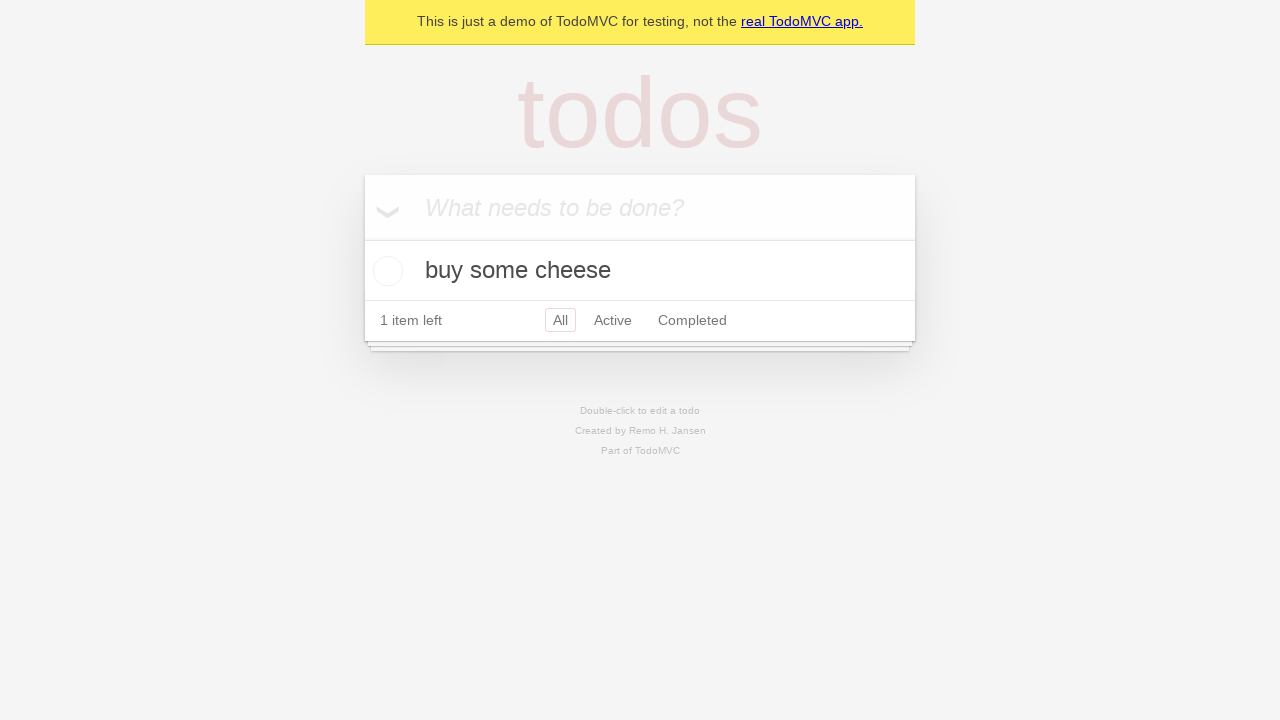

Filled todo input with 'feed the cat' on internal:attr=[placeholder="What needs to be done?"i]
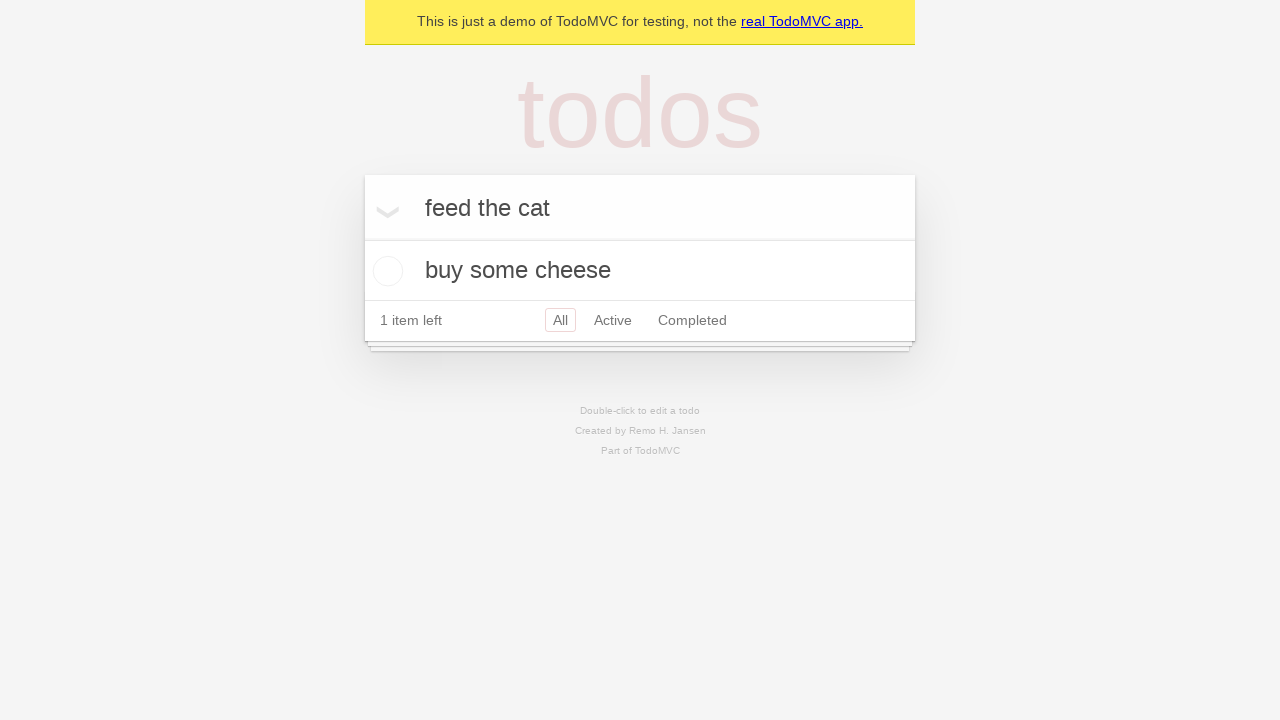

Pressed Enter to create second todo item on internal:attr=[placeholder="What needs to be done?"i]
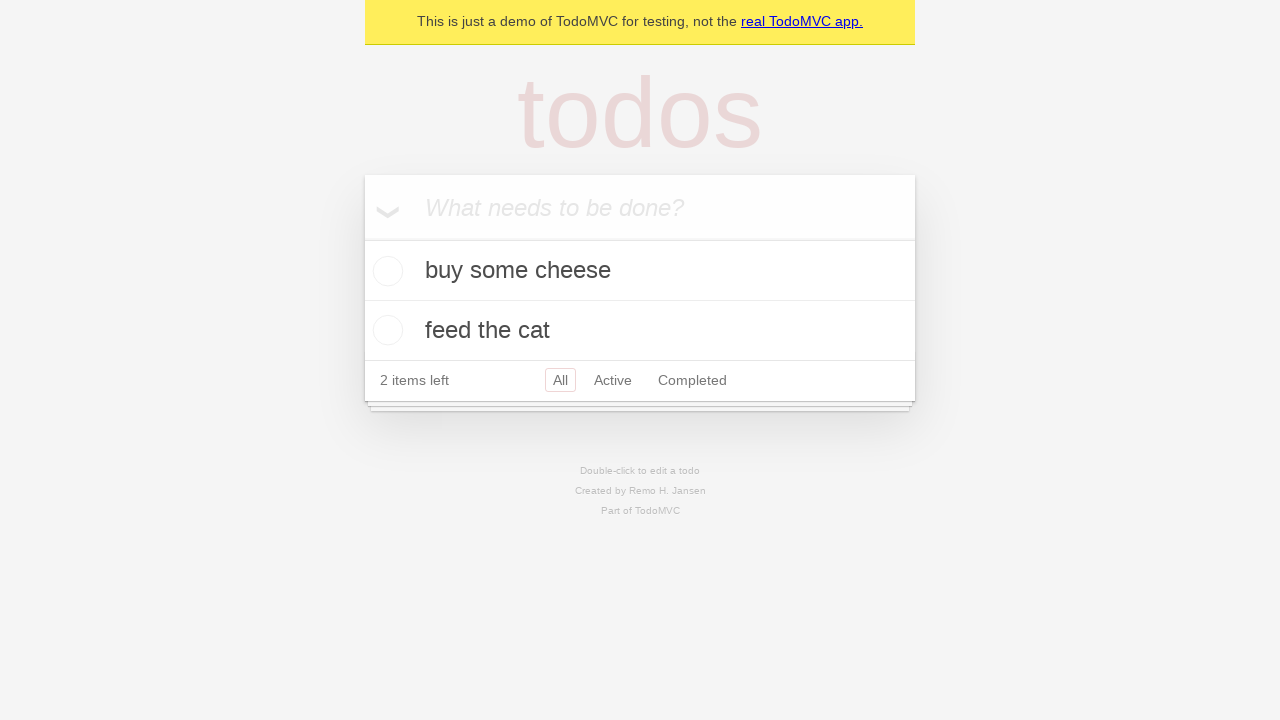

Checked the first todo item 'buy some cheese' at (385, 271) on internal:testid=[data-testid="todo-item"s] >> nth=0 >> internal:role=checkbox
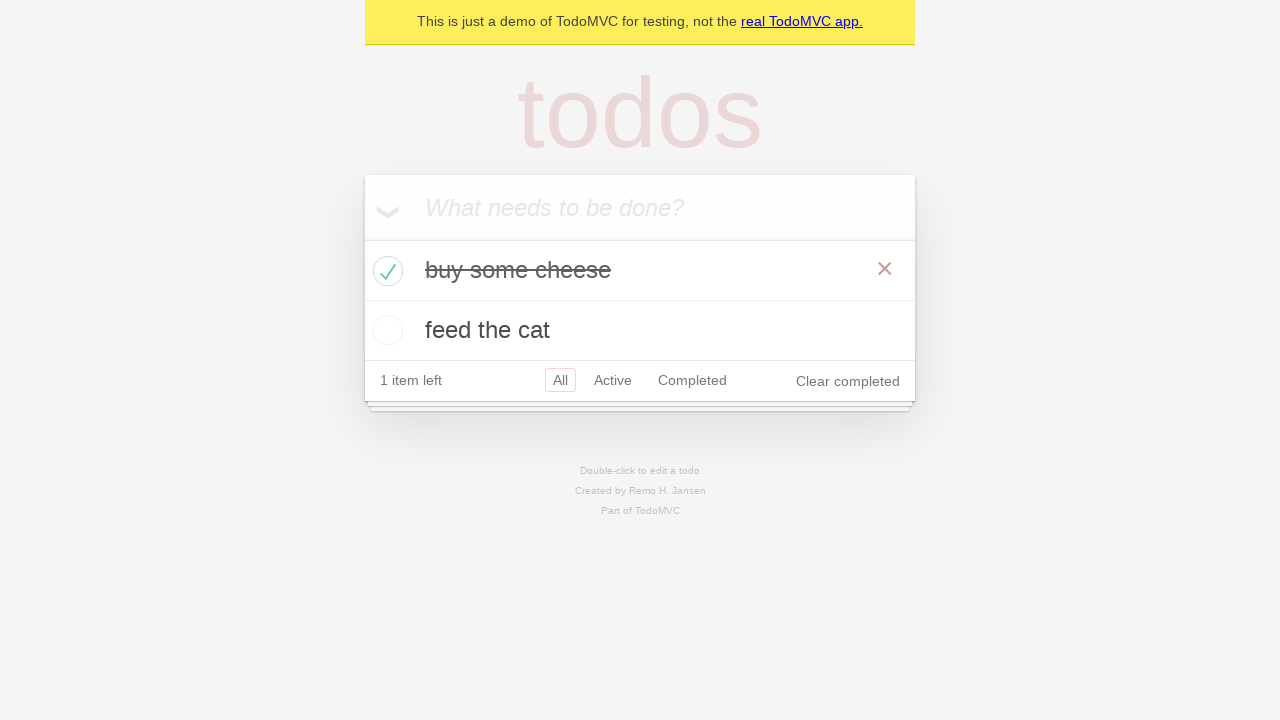

Reloaded the page to verify data persistence
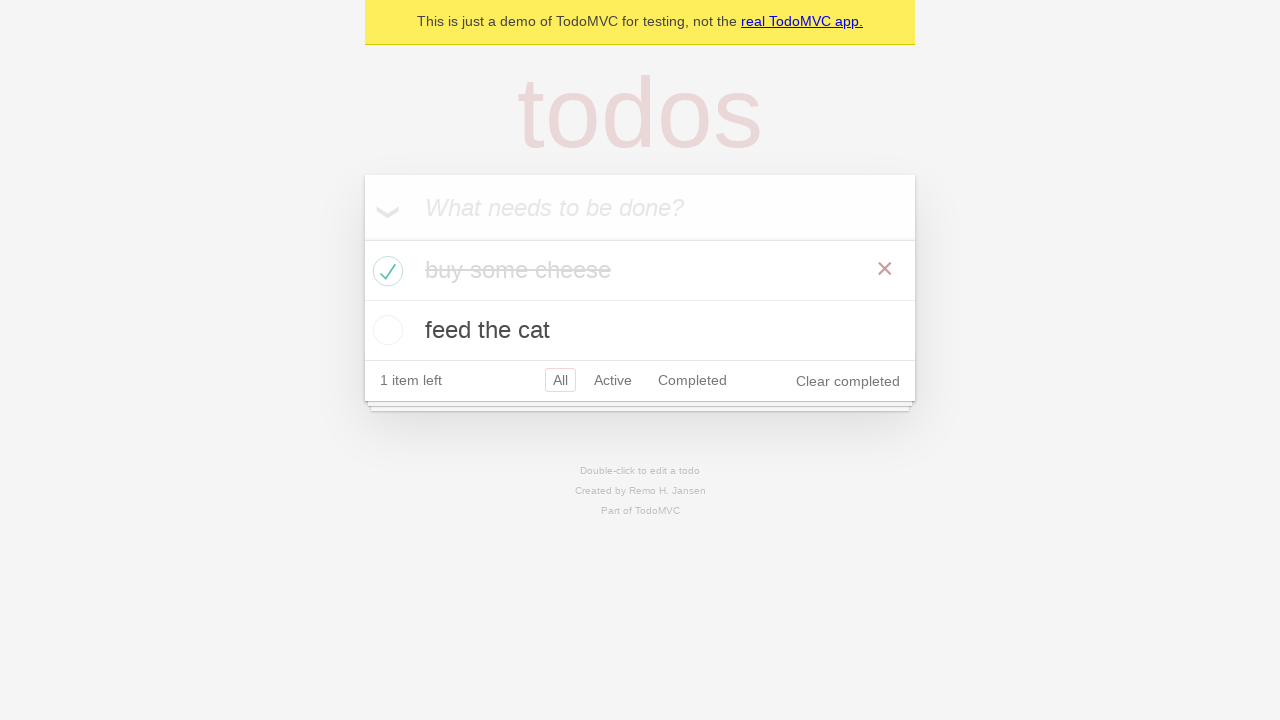

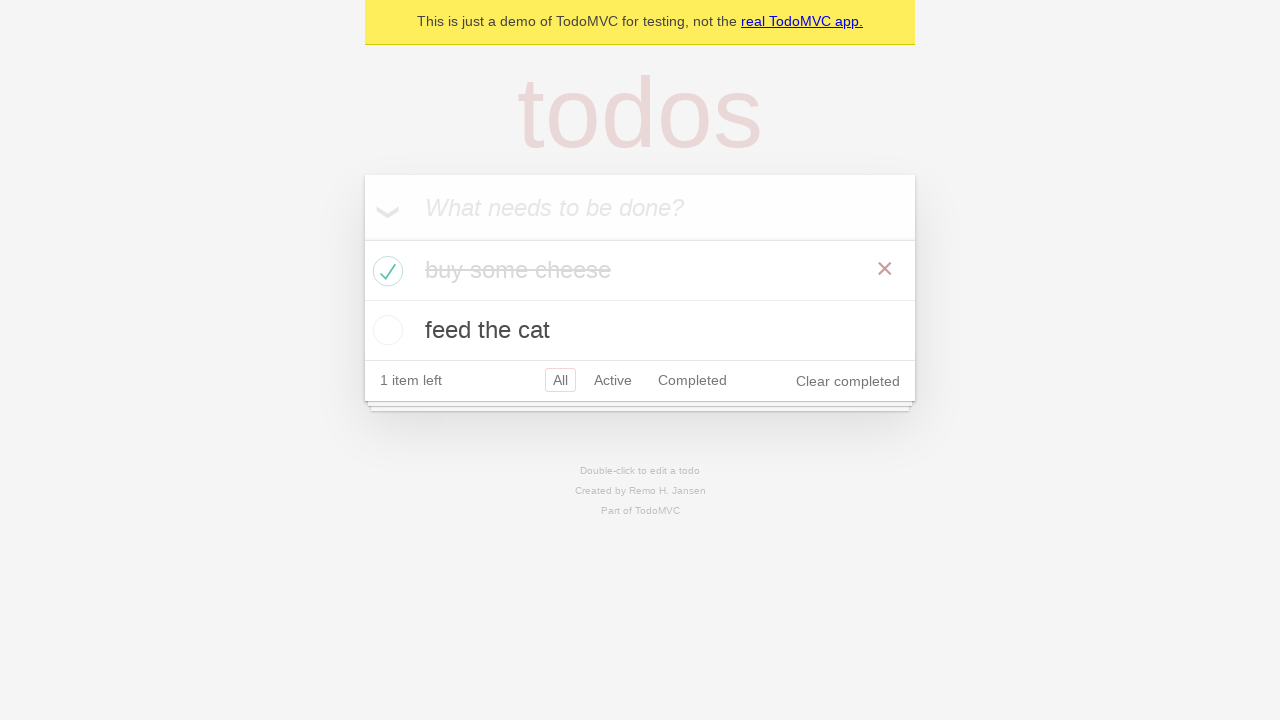